Clicks the Widgets button and verifies navigation to the widgets page

Starting URL: https://demoqa.com/

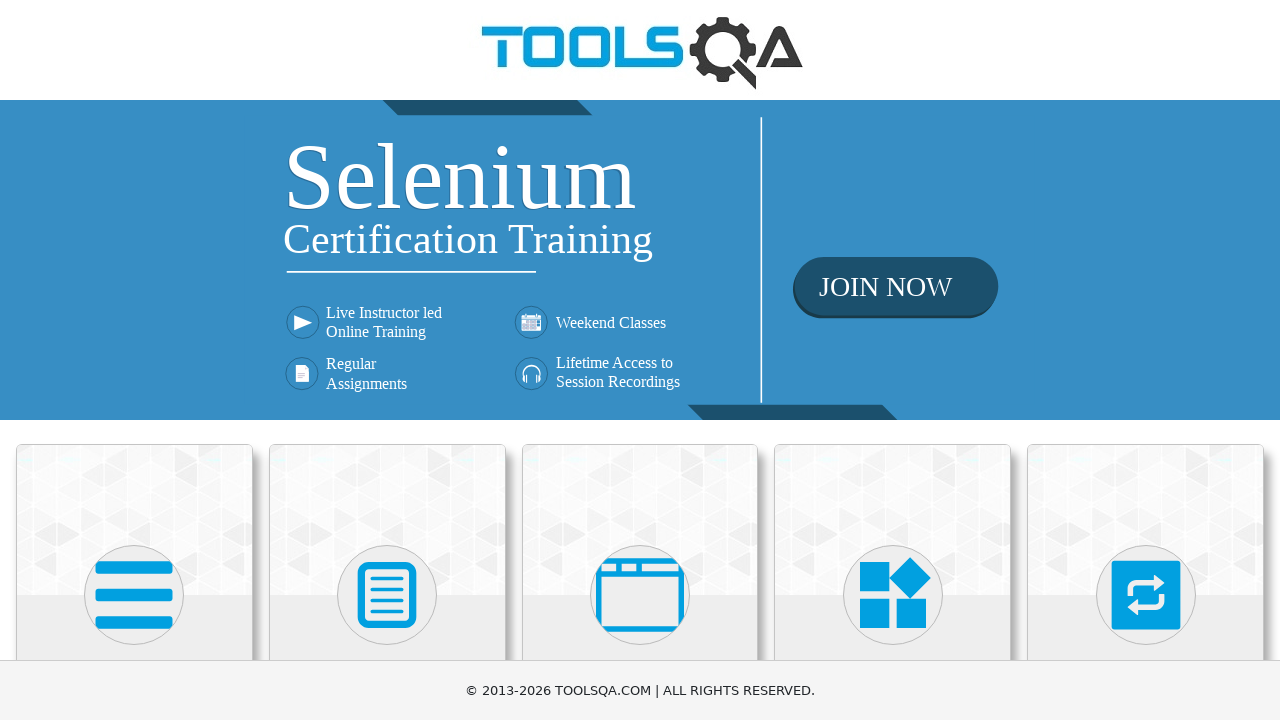

Clicked the Widgets button at (893, 360) on xpath=//h5[text()="Widgets"]
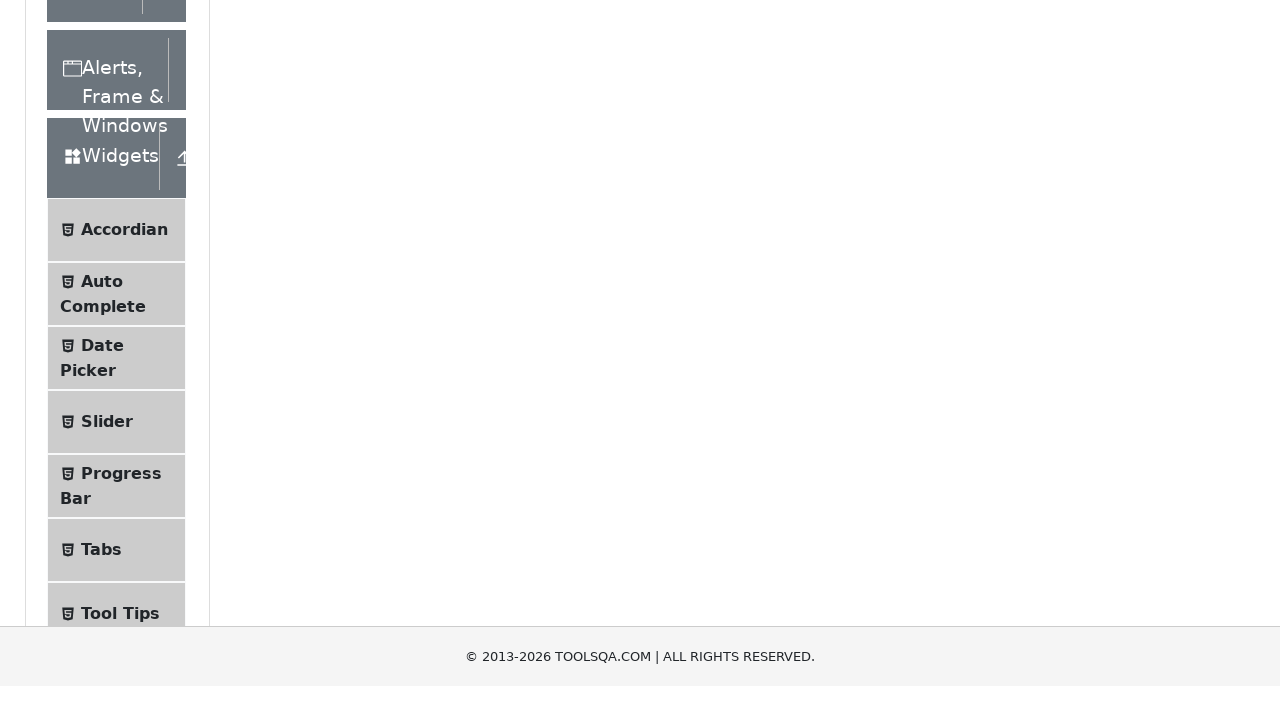

Verified navigation to widgets page at https://demoqa.com/widgets
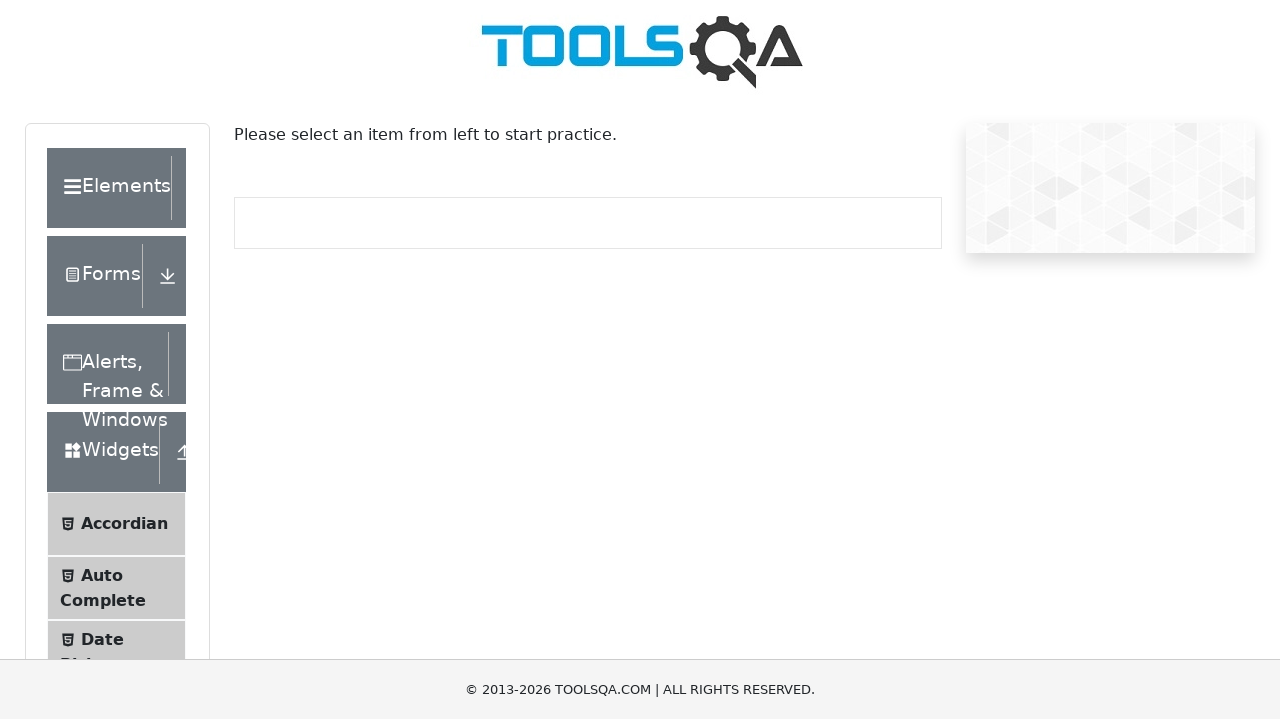

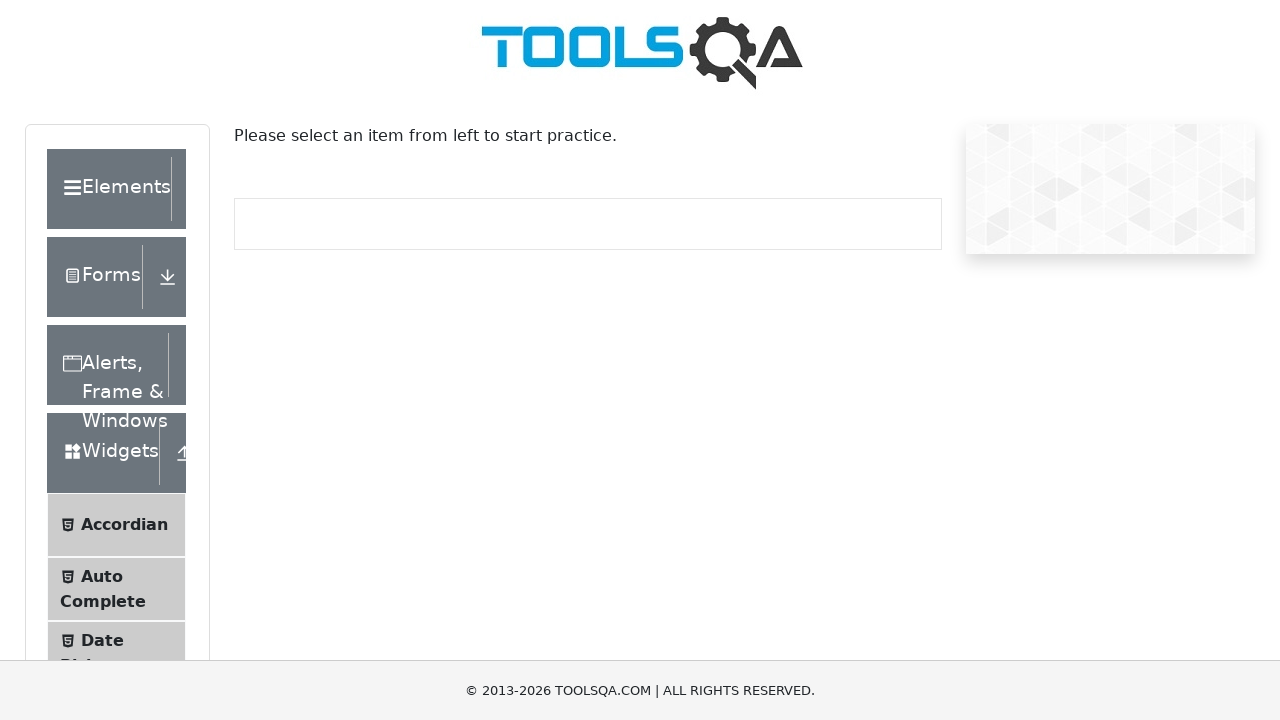